Tests adding multiple todos, completing a todo, and deleting a todo while verifying the item counts update correctly

Starting URL: https://demo.playwright.dev/todomvc

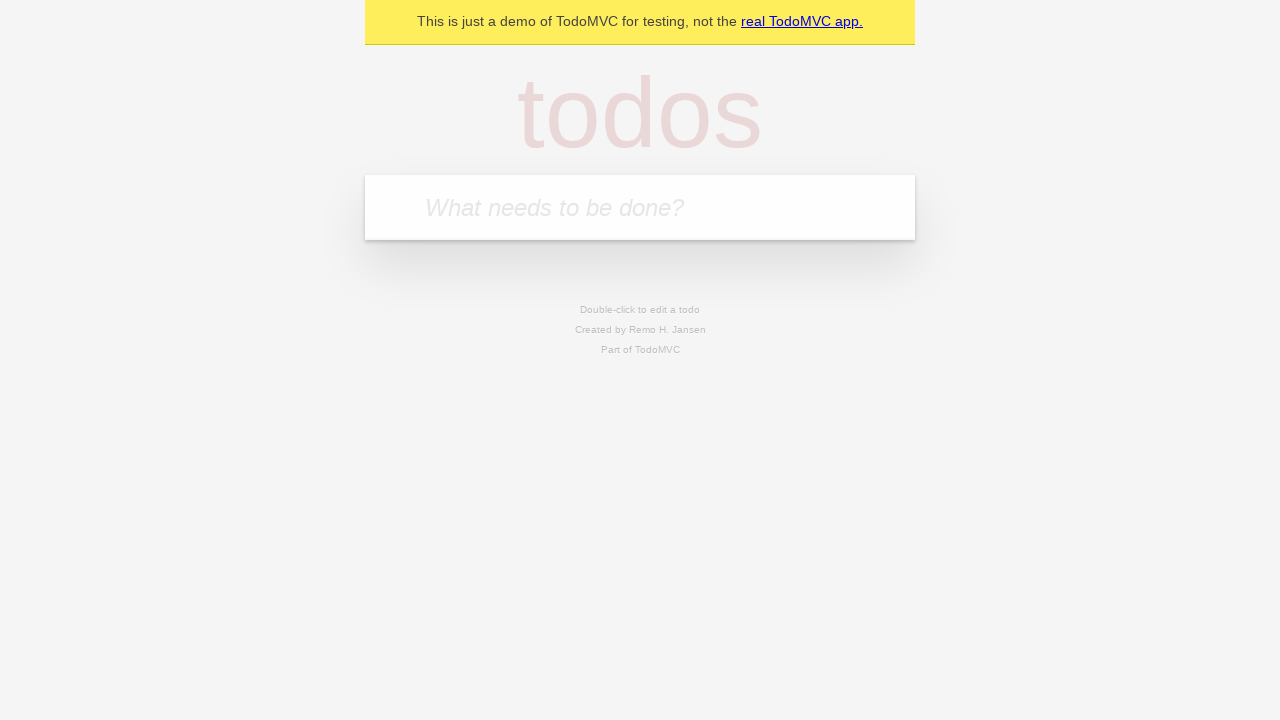

Waited for page to load (networkidle)
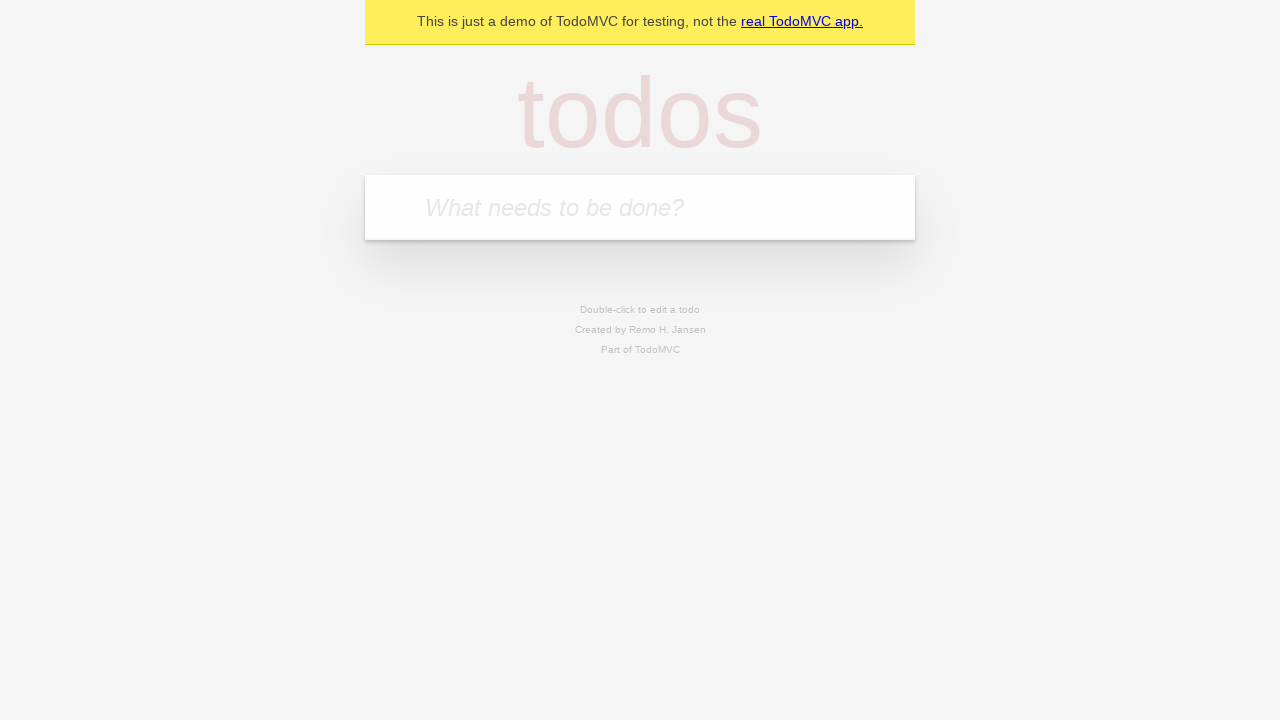

Verified no todos exist initially
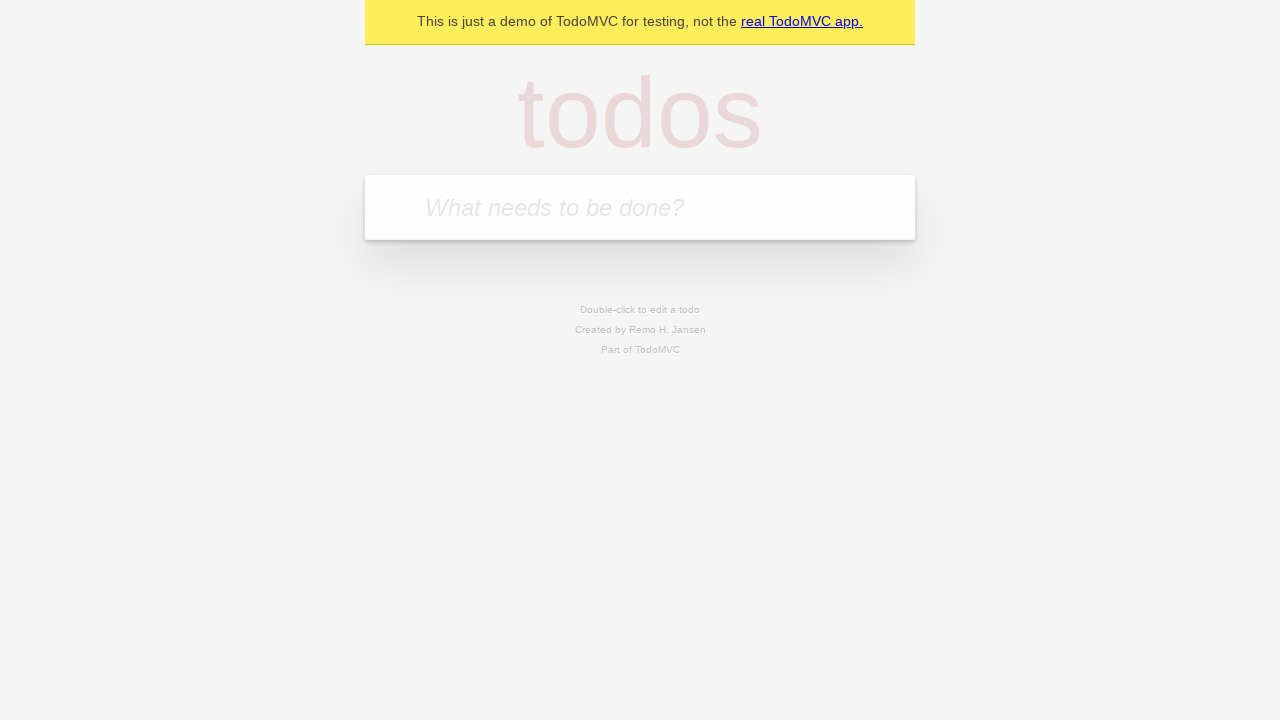

Filled new todo input with 'Task 1' on .new-todo
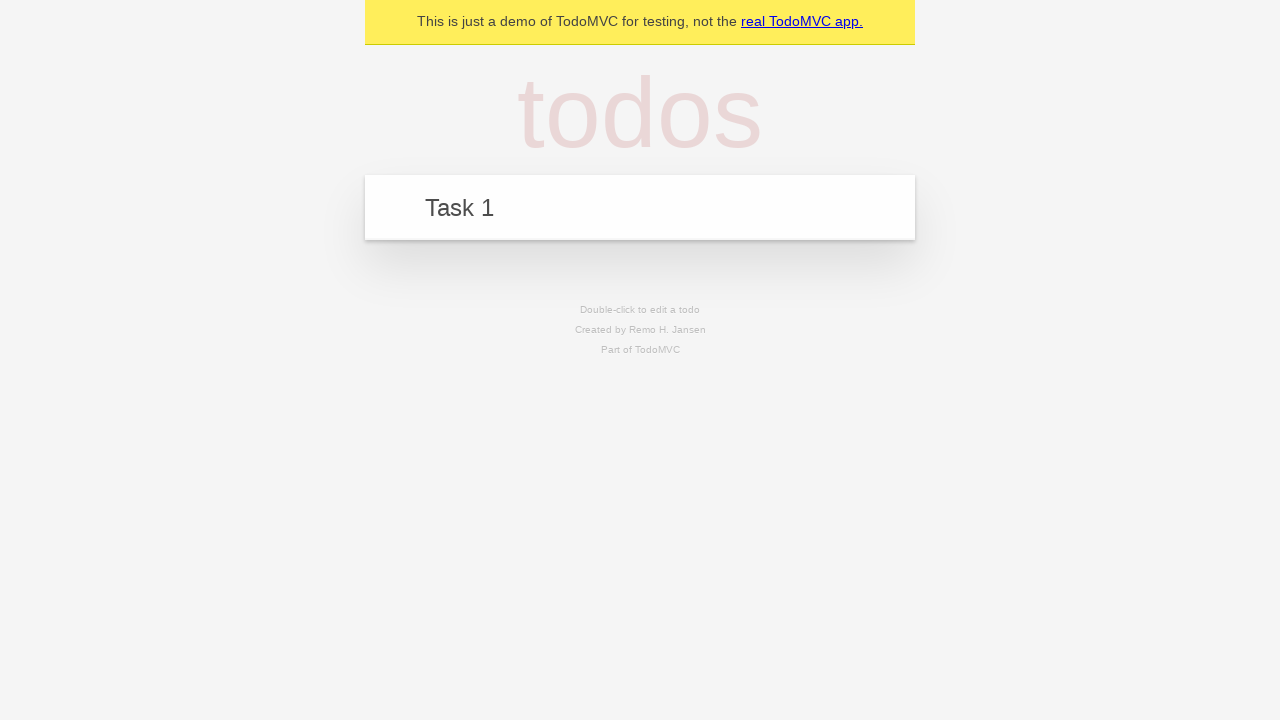

Pressed Enter to add Task 1 on .new-todo
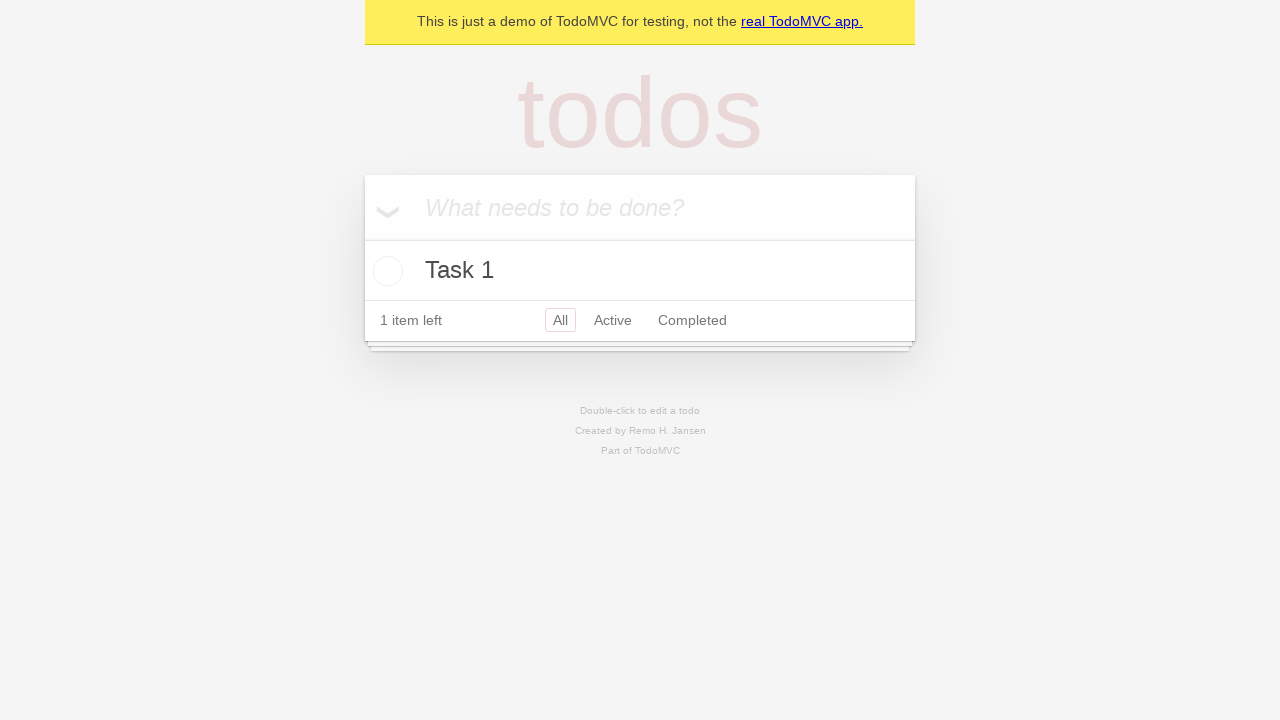

Filled new todo input with 'Task 2' on .new-todo
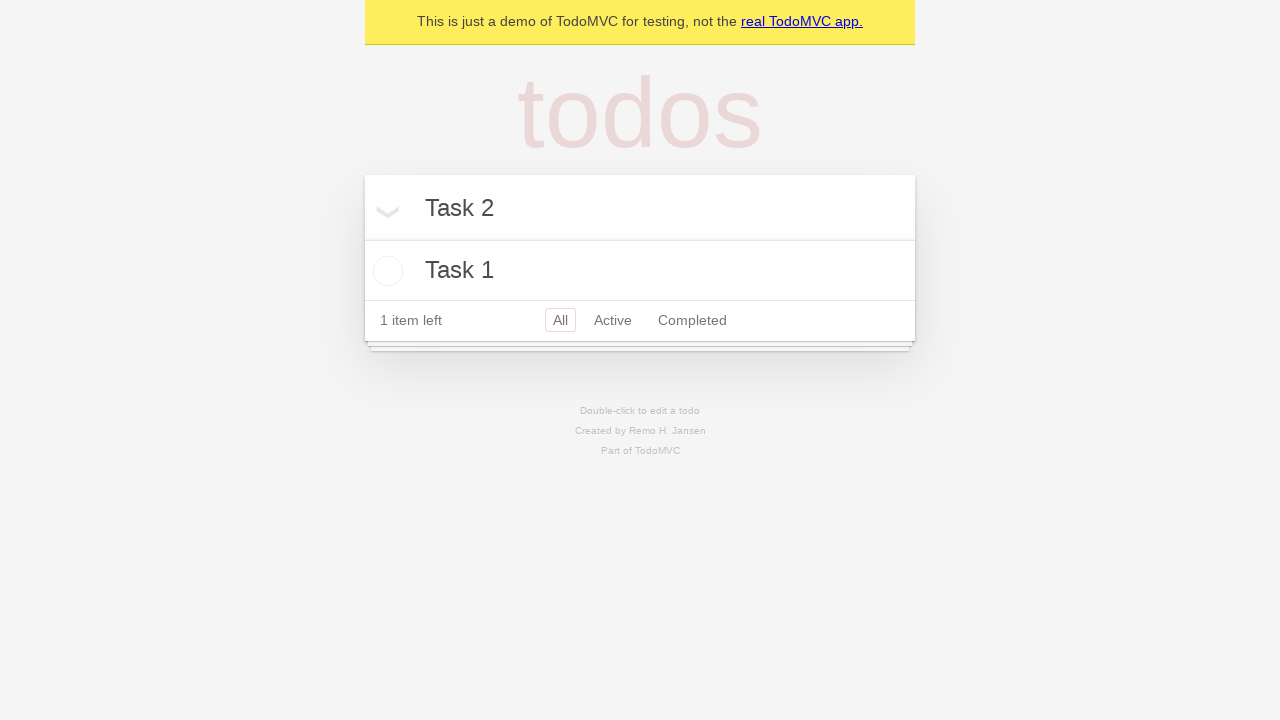

Pressed Enter to add Task 2 on .new-todo
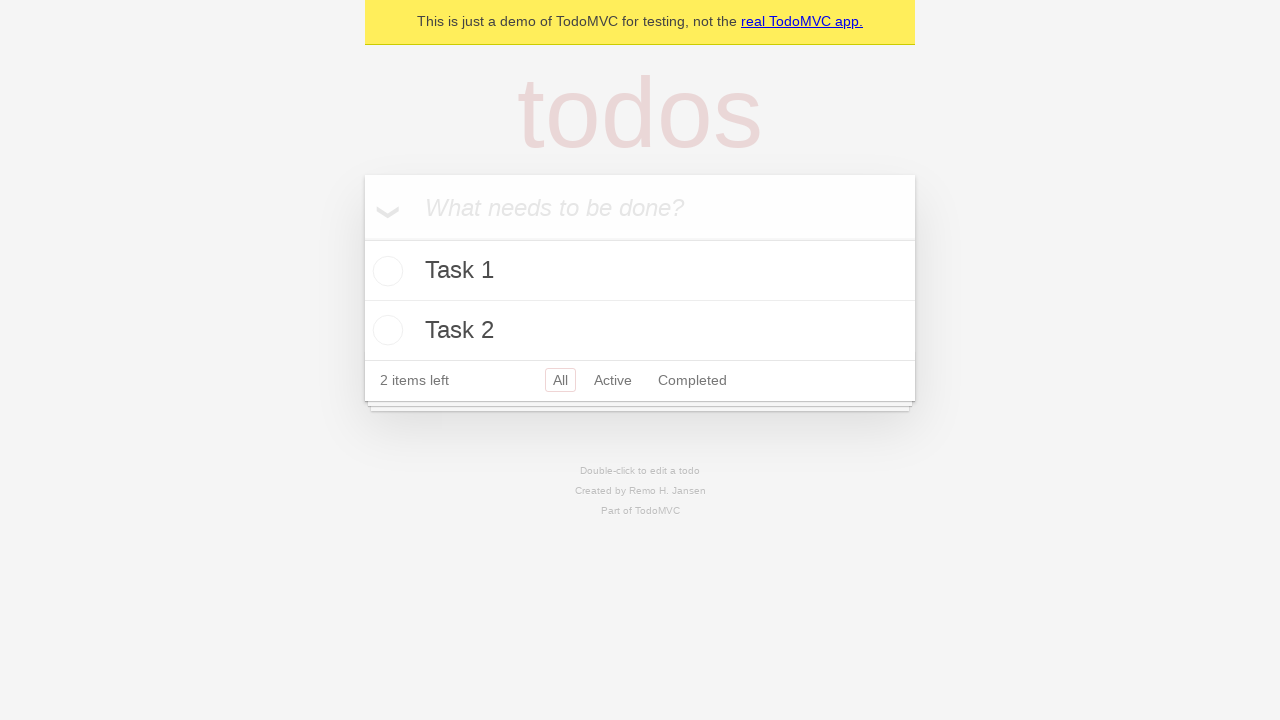

Filled new todo input with 'Task 3' on .new-todo
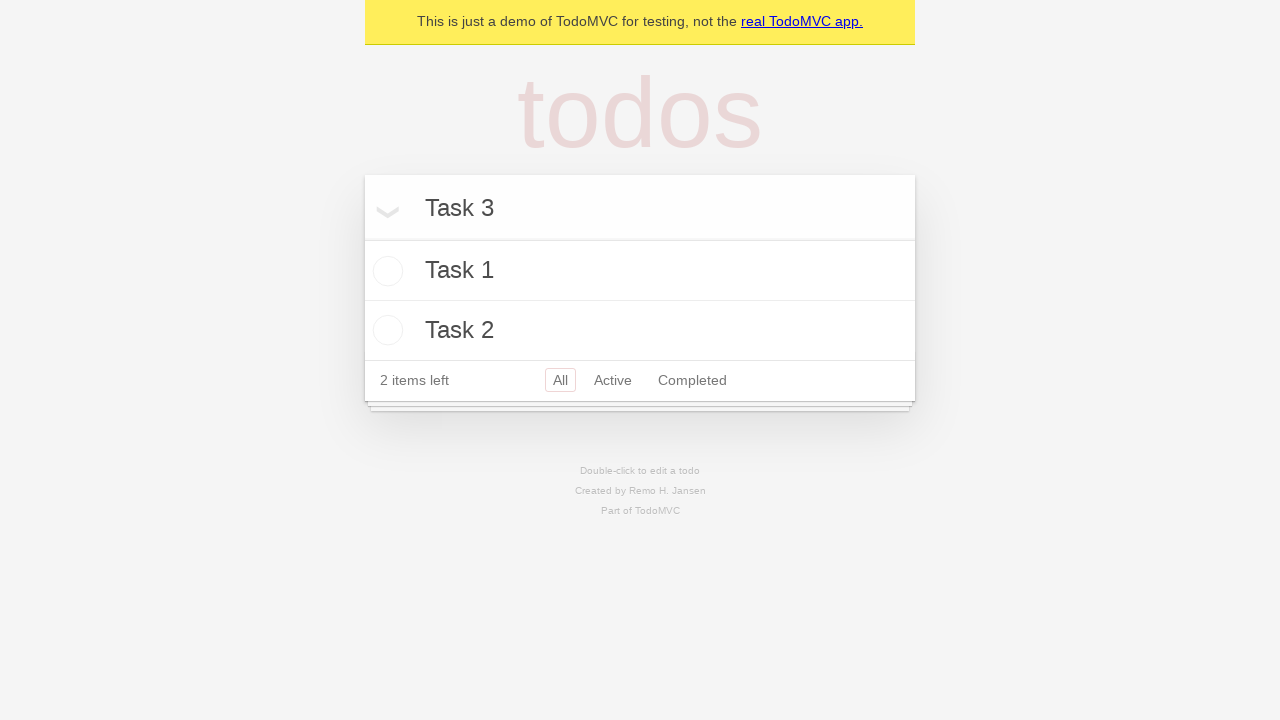

Pressed Enter to add Task 3 on .new-todo
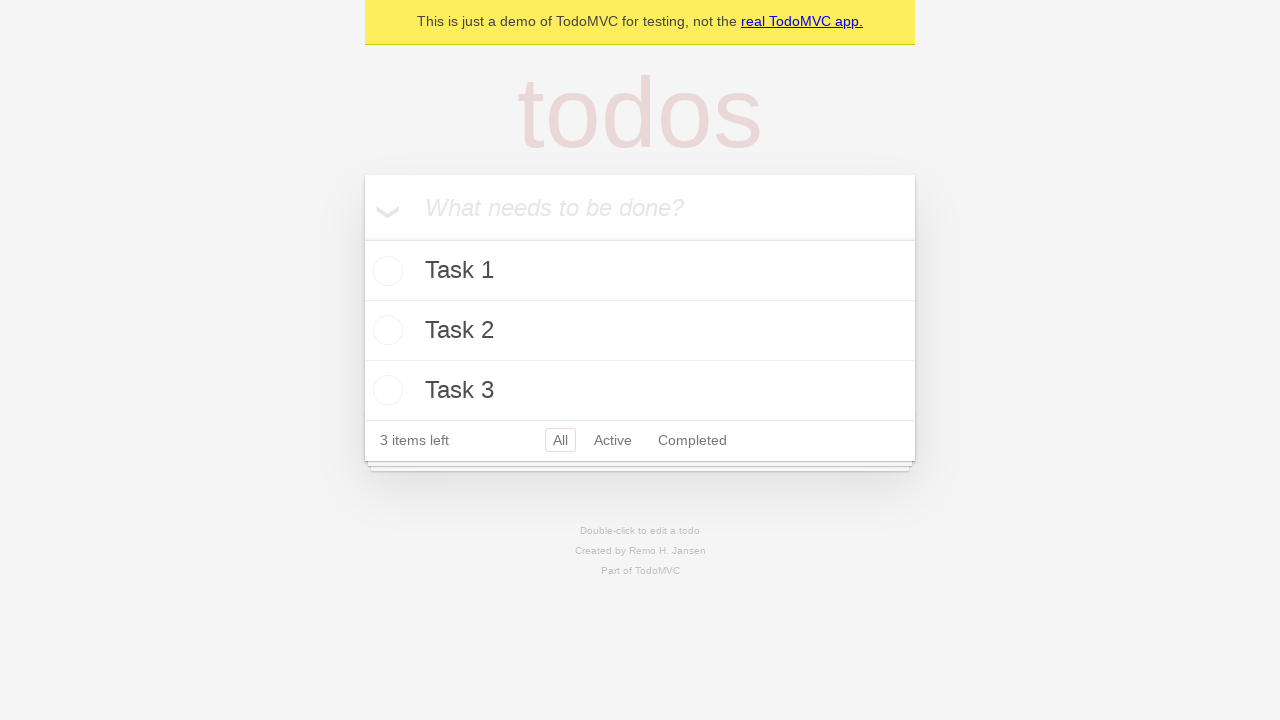

Verified all 3 todos were added successfully
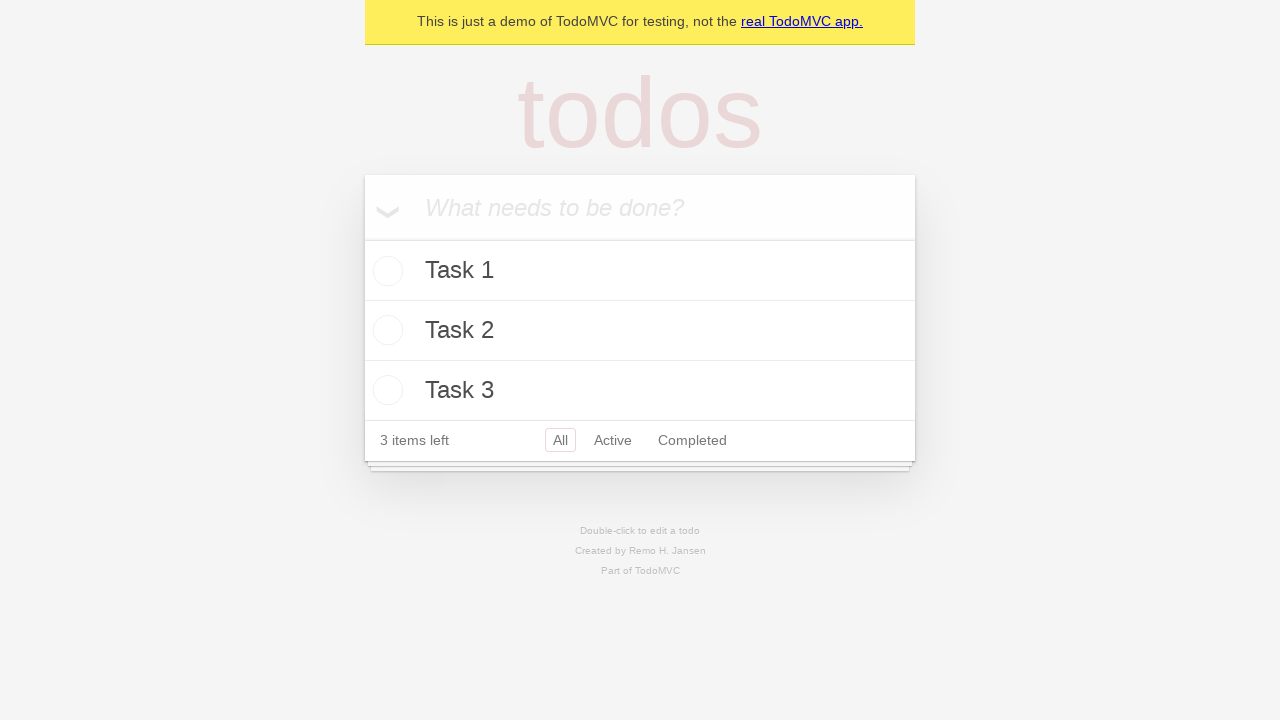

Clicked toggle button to complete the first todo at (385, 271) on .todo-list li >> nth=0 >> .toggle
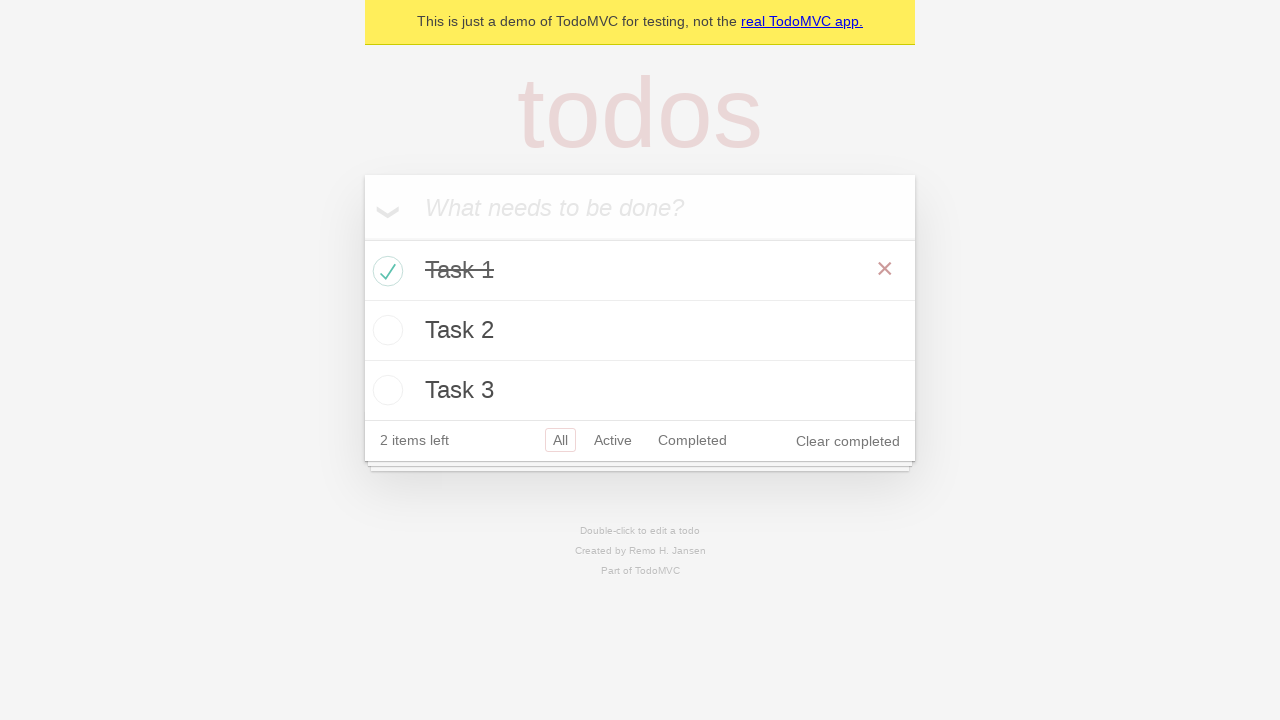

Hovered over second todo to reveal delete button at (640, 331) on .todo-list li >> nth=1
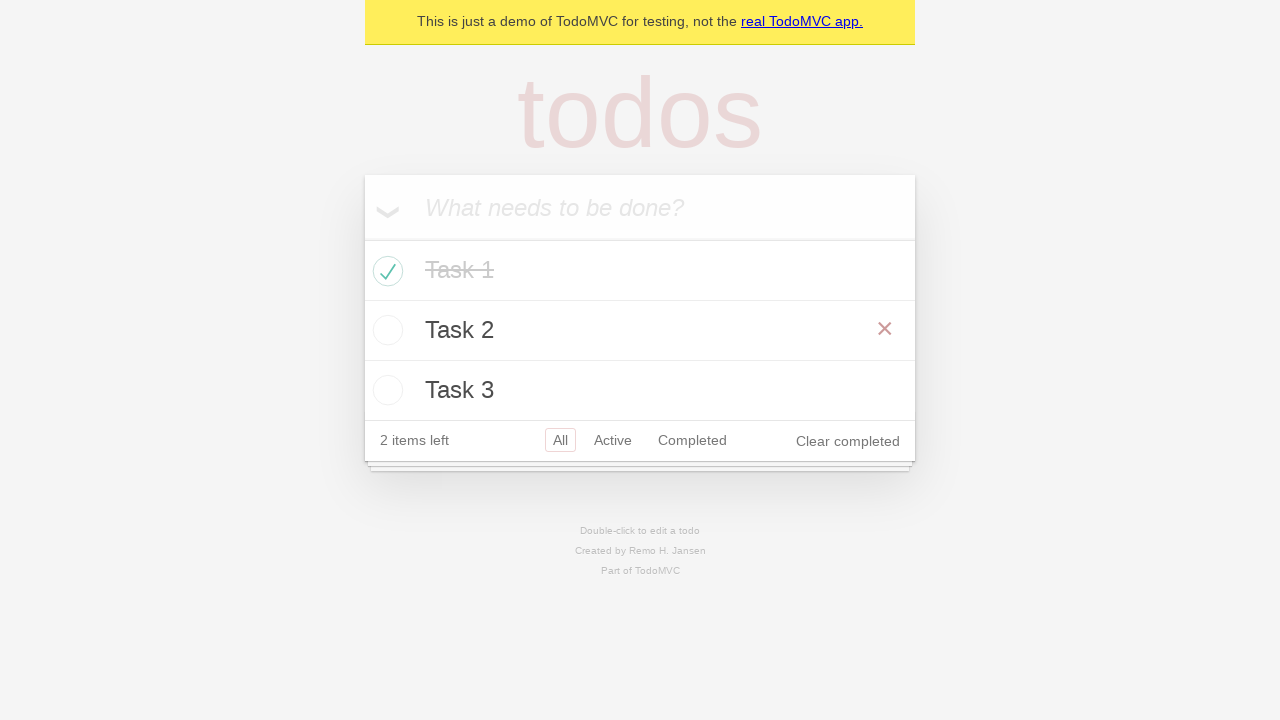

Clicked delete button to remove the second todo at (885, 329) on .todo-list li >> nth=1 >> .destroy
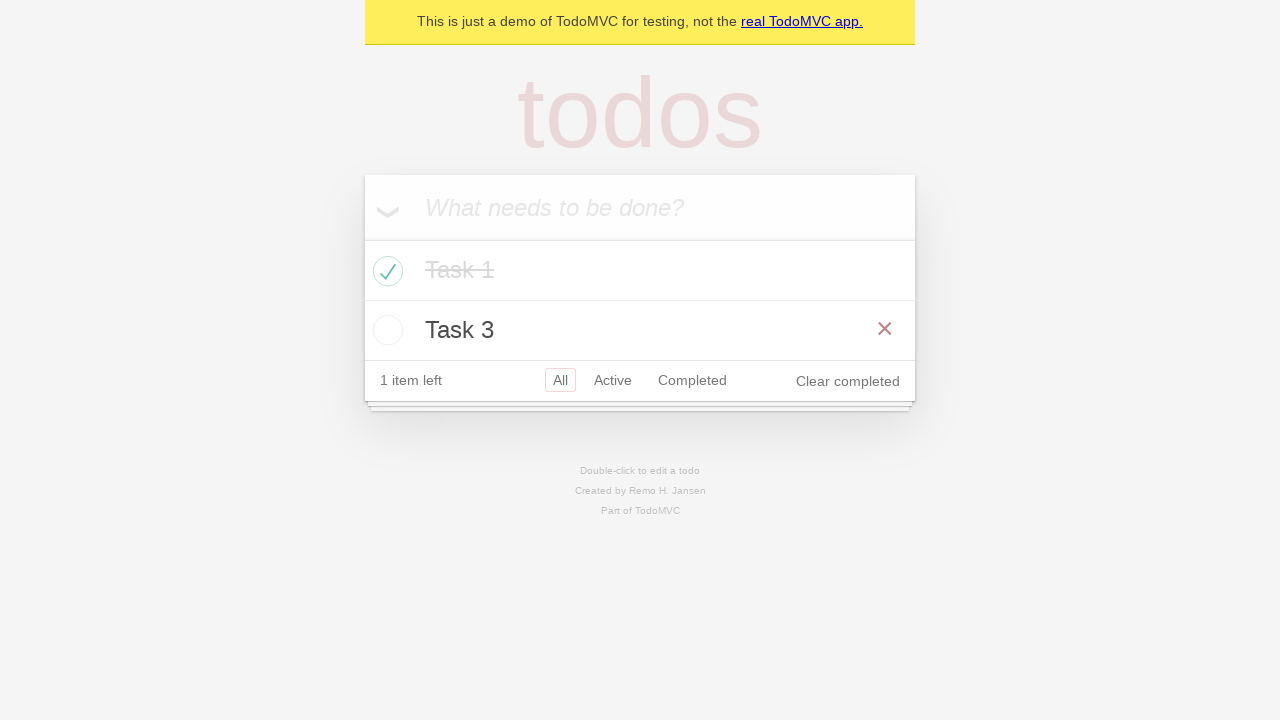

Verified todo count updated to 2 after deletion
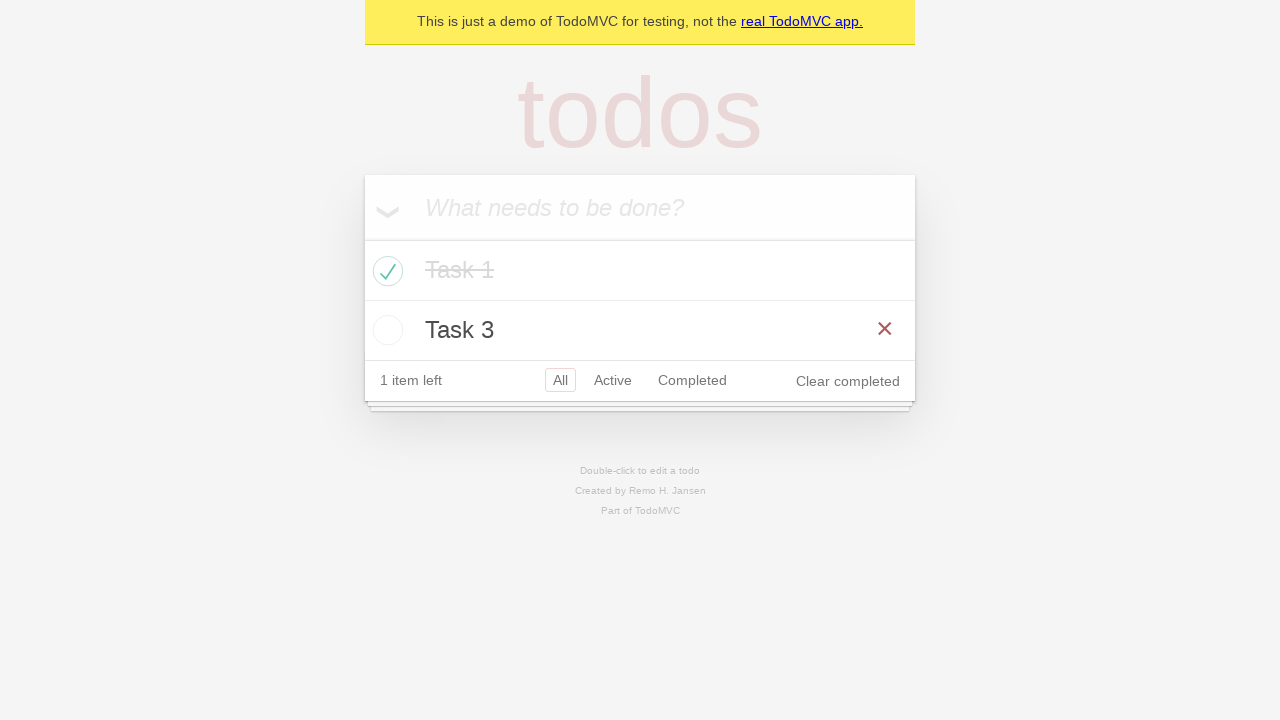

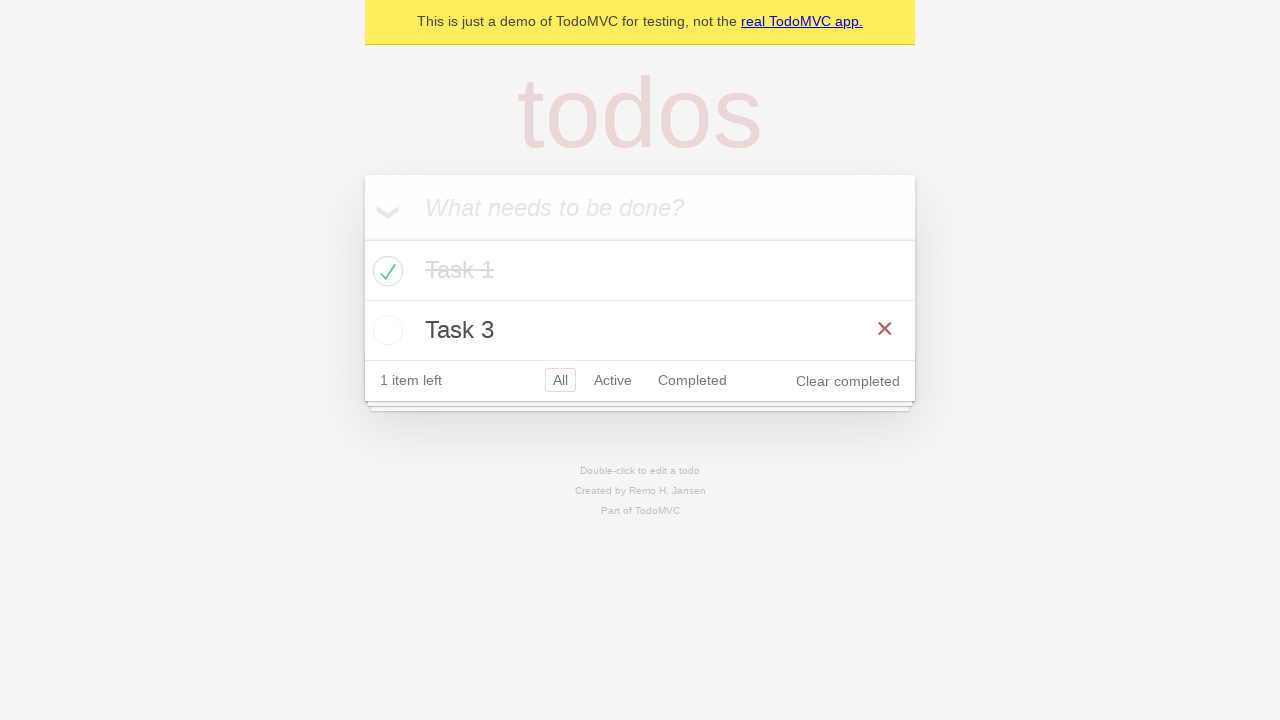